Tests drag-and-drop functionality on jQuery UI demo page by dragging an element and dropping it onto a target within an iframe

Starting URL: https://jqueryui.com/droppable/

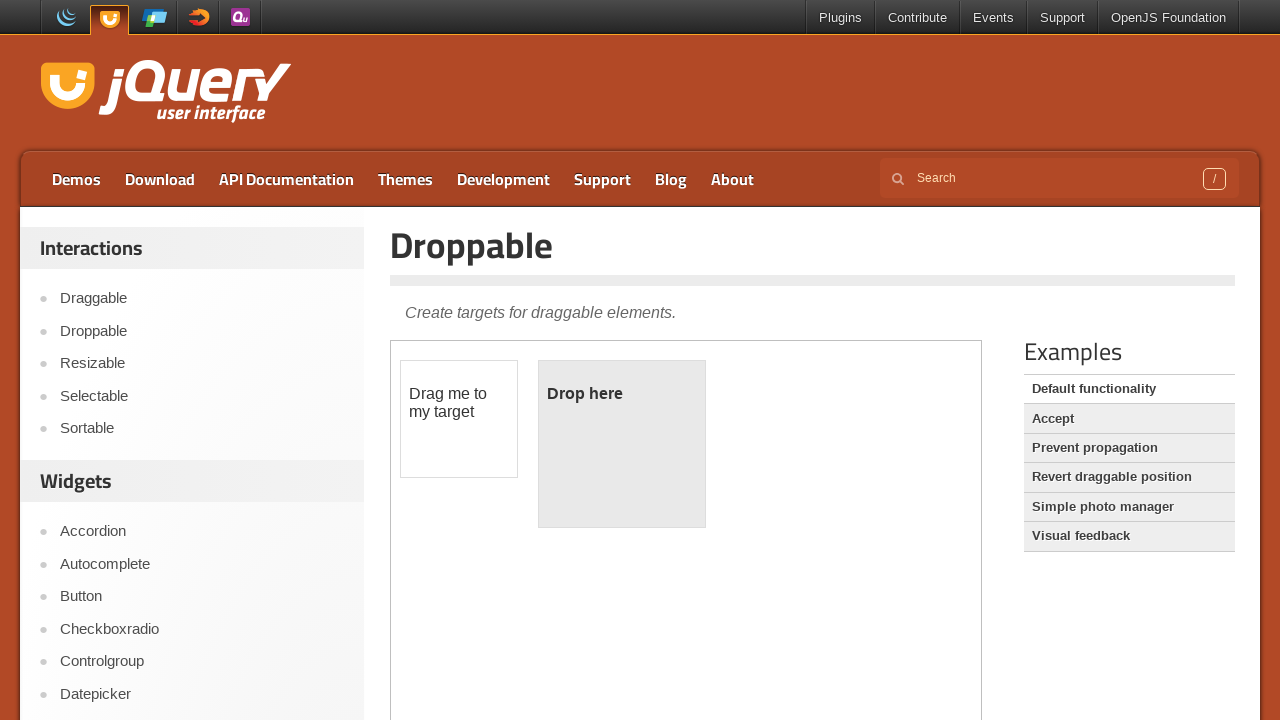

Located the demo frame containing the drag-and-drop elements
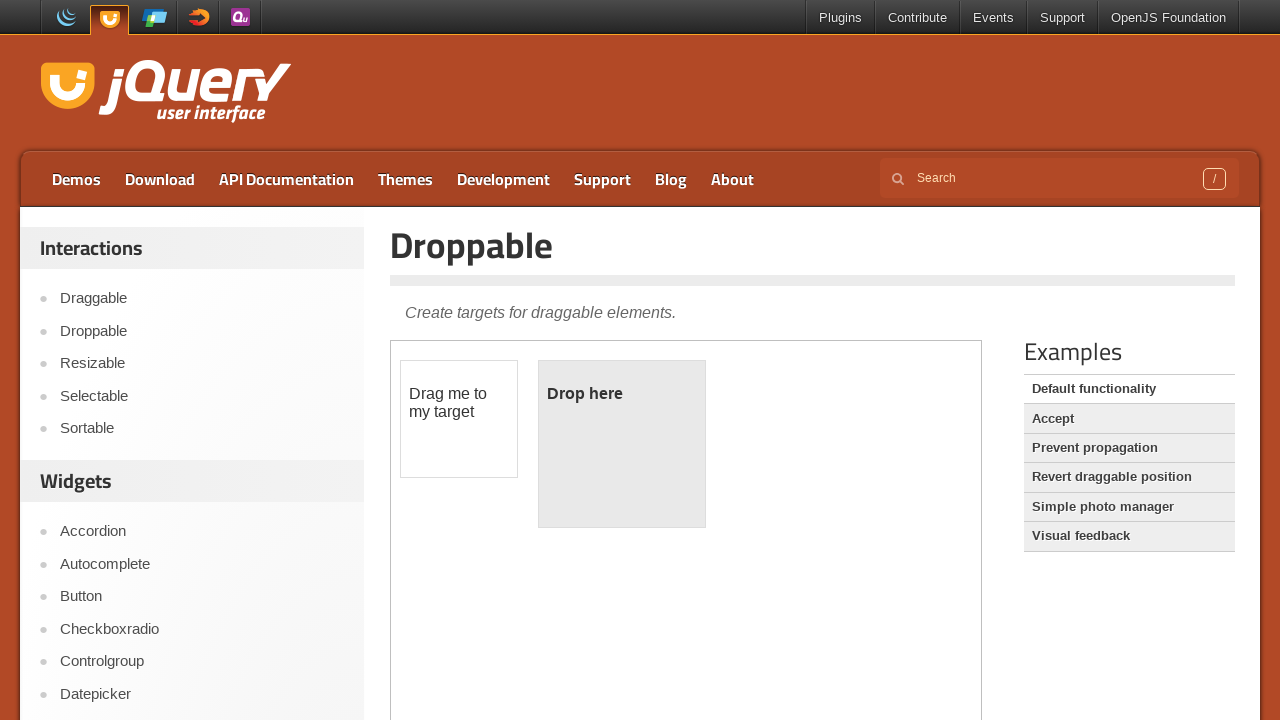

Located the draggable element with ID 'draggable'
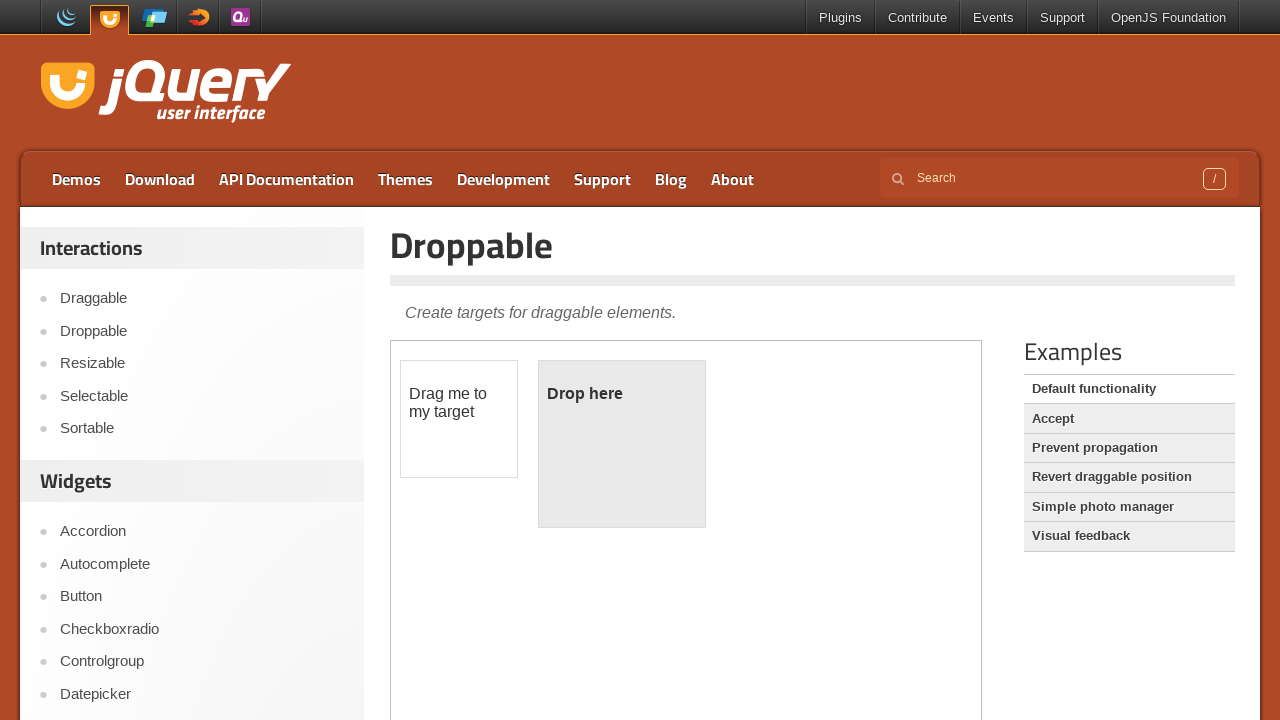

Located the droppable target element with ID 'droppable'
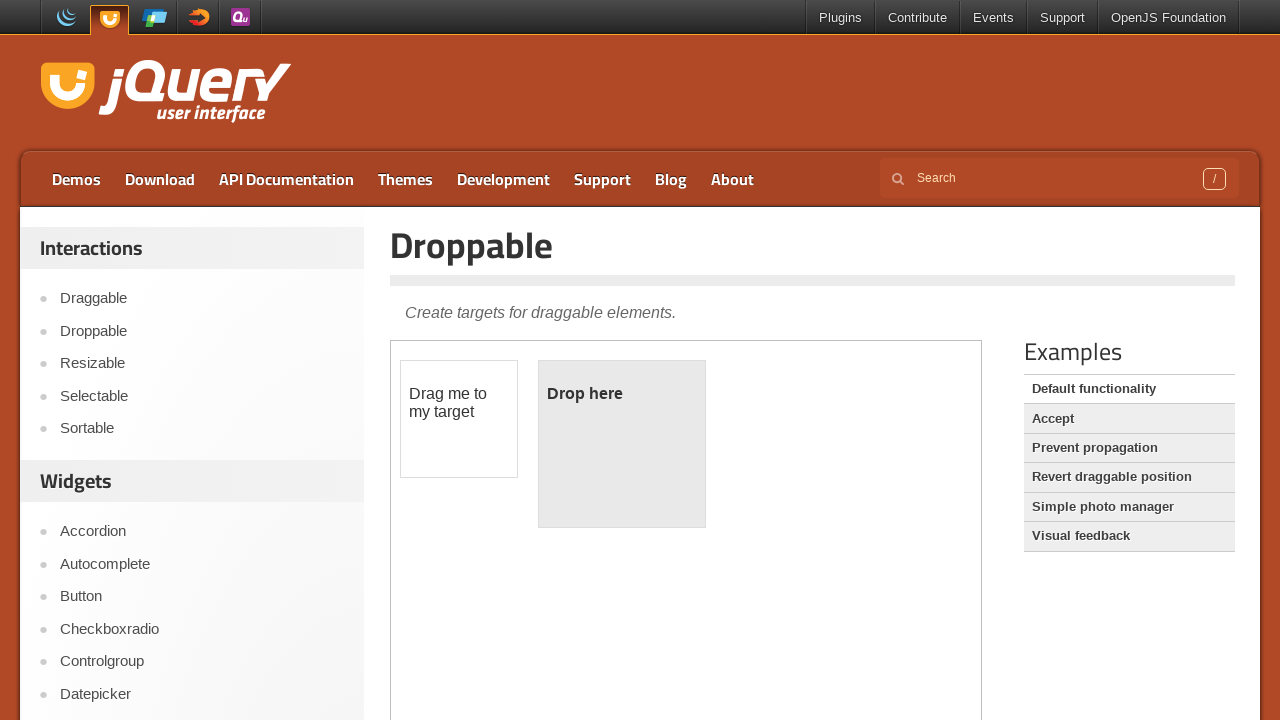

Performed drag-and-drop operation, dragging element onto target at (622, 444)
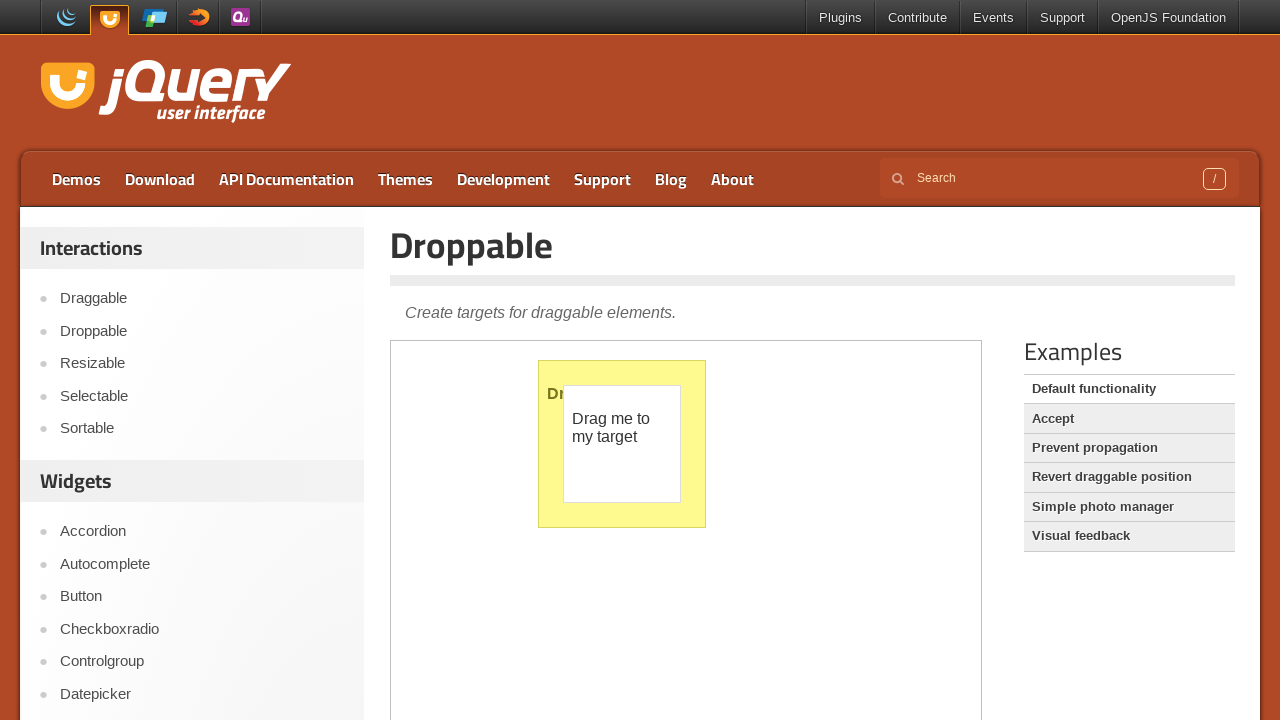

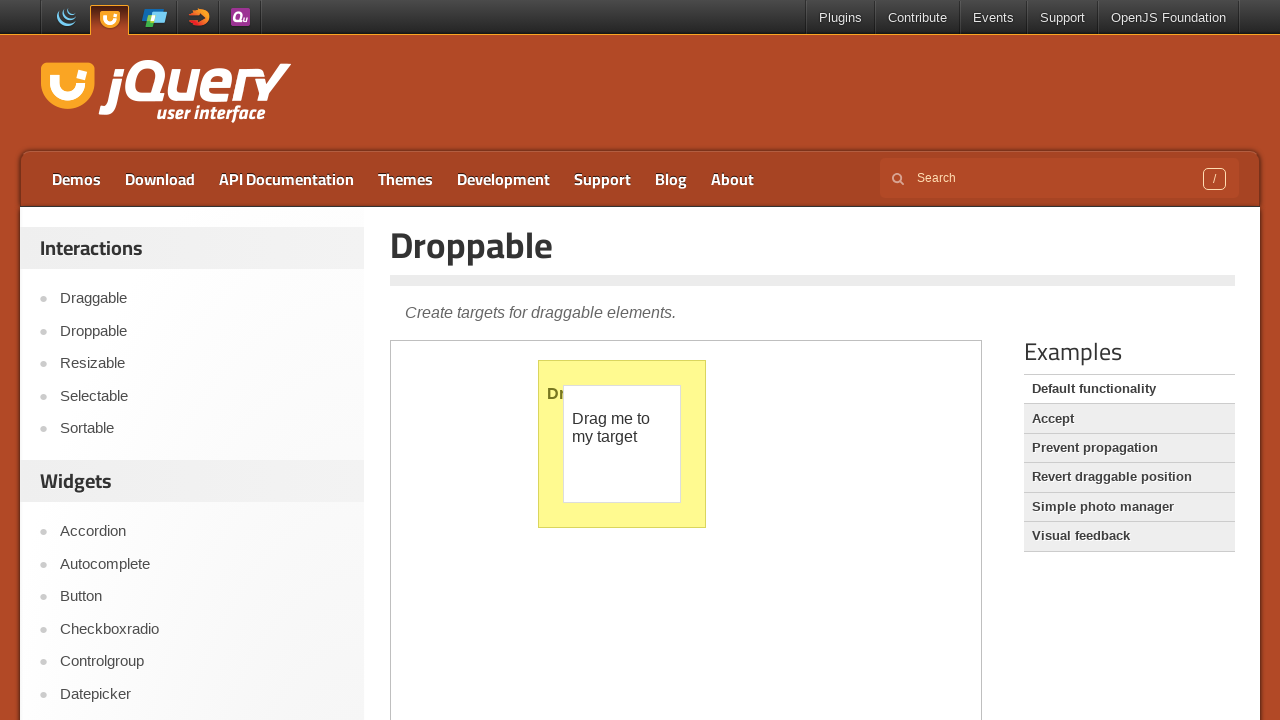